Tests popup/new tab handling by clicking a "Try it" button on W3Schools homepage which opens a new tab, then switches between parent and child windows to verify navigation

Starting URL: https://www.w3schools.com/

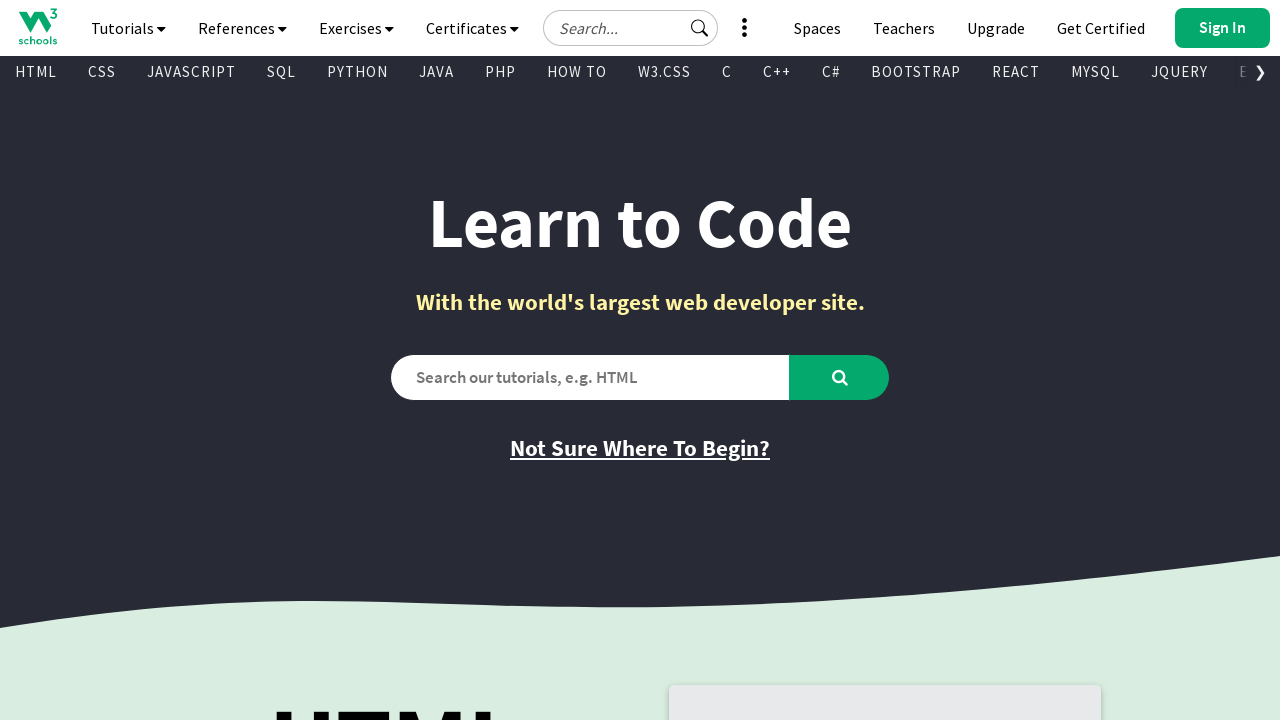

Clicked the first 'Try it' button on W3Schools homepage at (785, 360) on (//a[@class='w3-button ga-fp tryit-button'])[1]
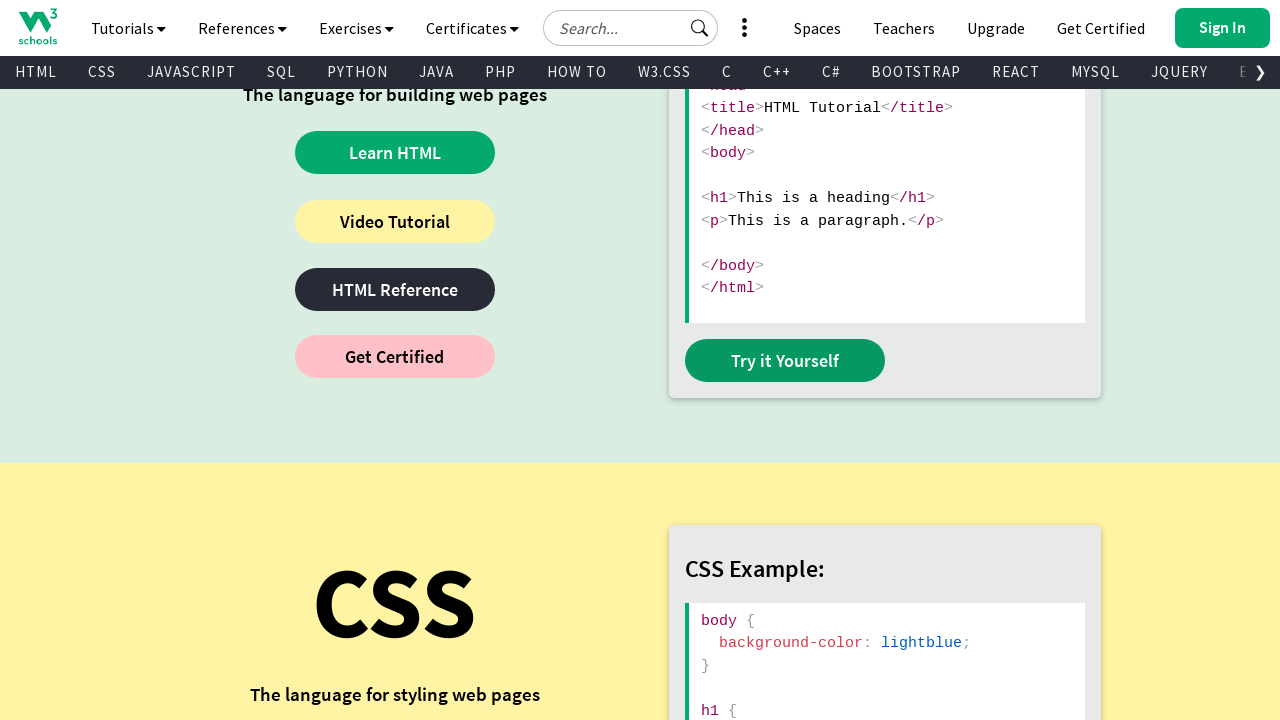

Clicked 'Try it' button and new page/tab is opening at (785, 360) on (//a[@class='w3-button ga-fp tryit-button'])[1]
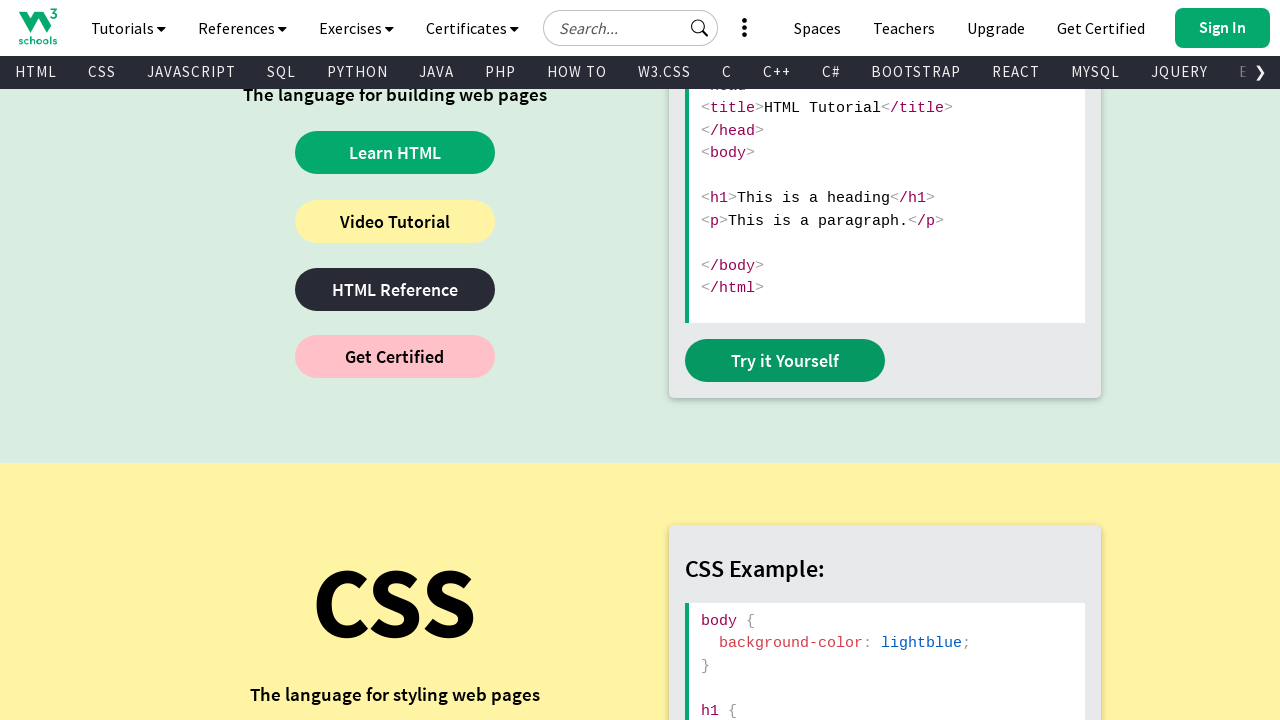

Captured new page/tab reference
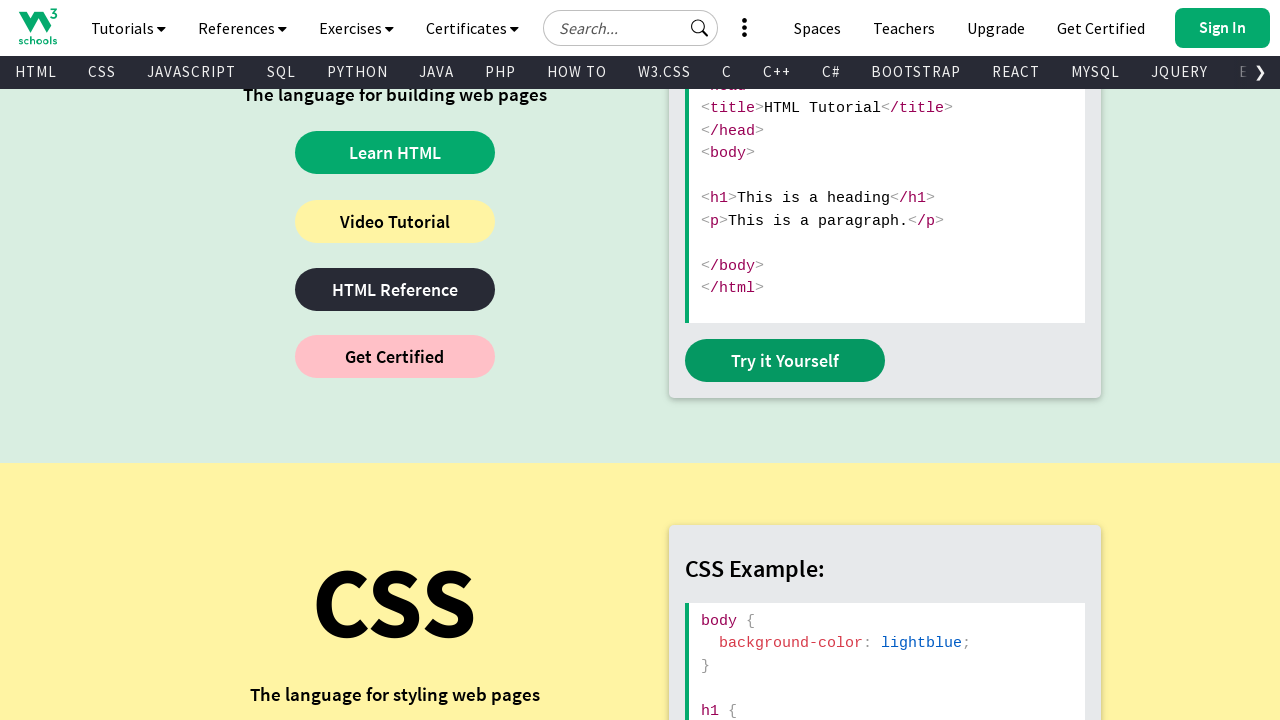

New page finished loading
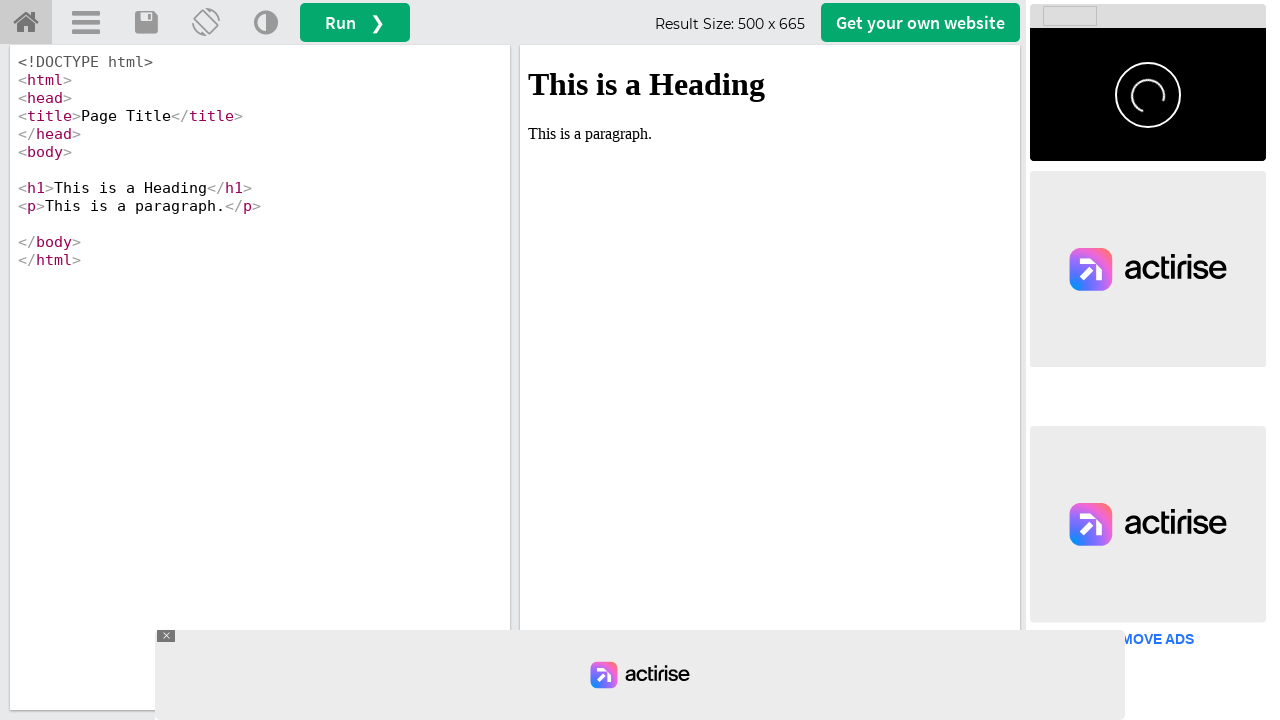

Retrieved parent window title: 'W3Schools Online Web Tutorials'
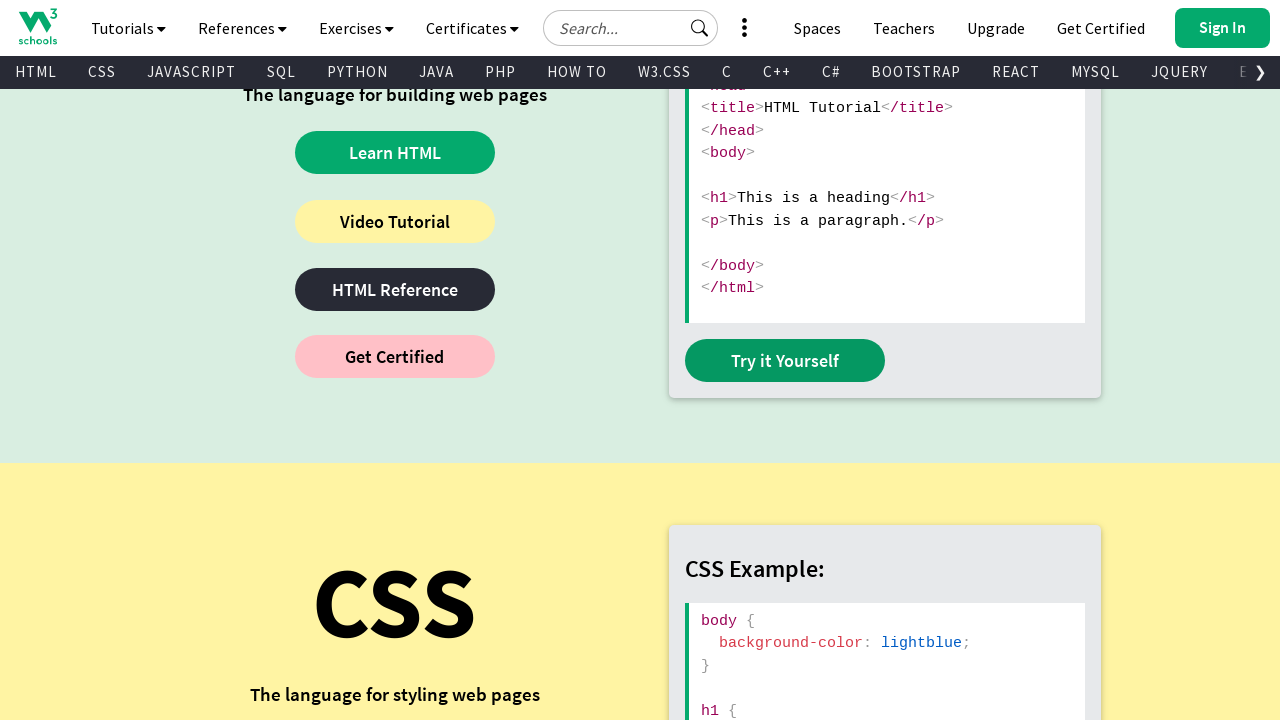

Retrieved child window URL: 'https://www.w3schools.com/html/tryit.asp?filename=tryhtml_default_default'
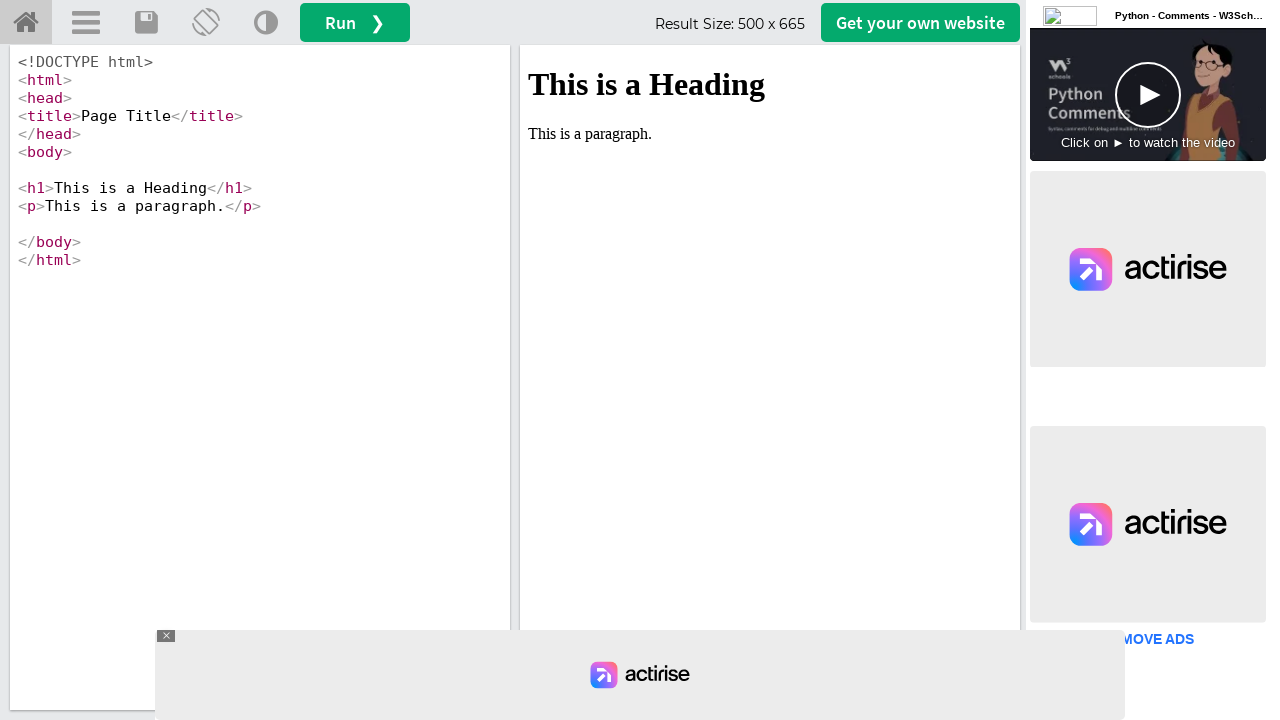

Closed the child page/tab
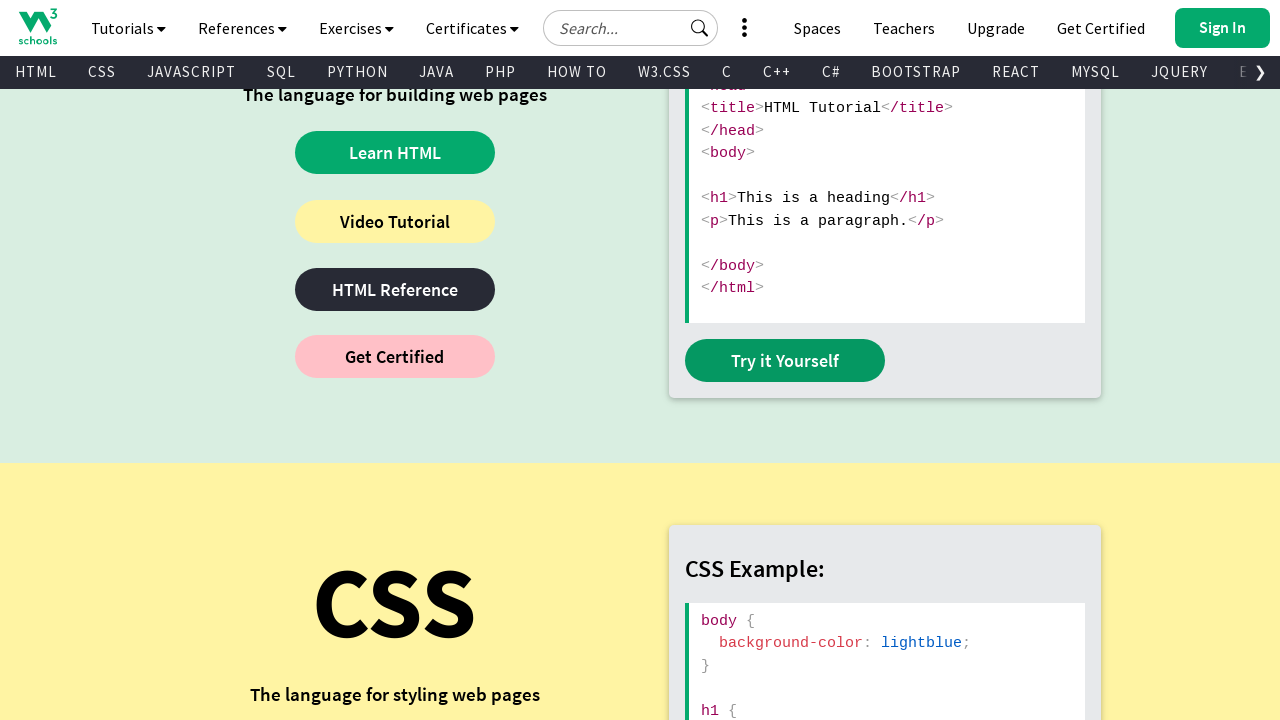

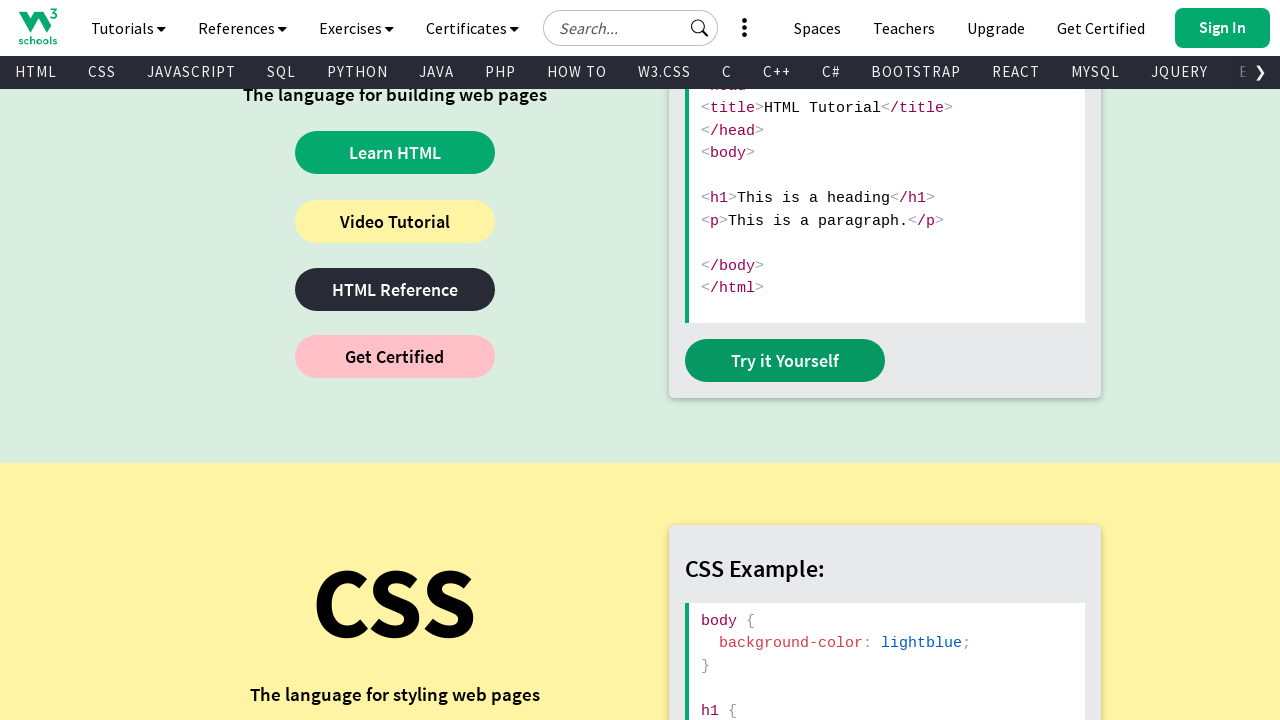